Navigates to FTSE 100 stock market summary page, scrolls to view content, and clicks on the risers tab to view top performing stocks

Starting URL: https://www.hl.co.uk/shares/stock-market-summary/ftse-100

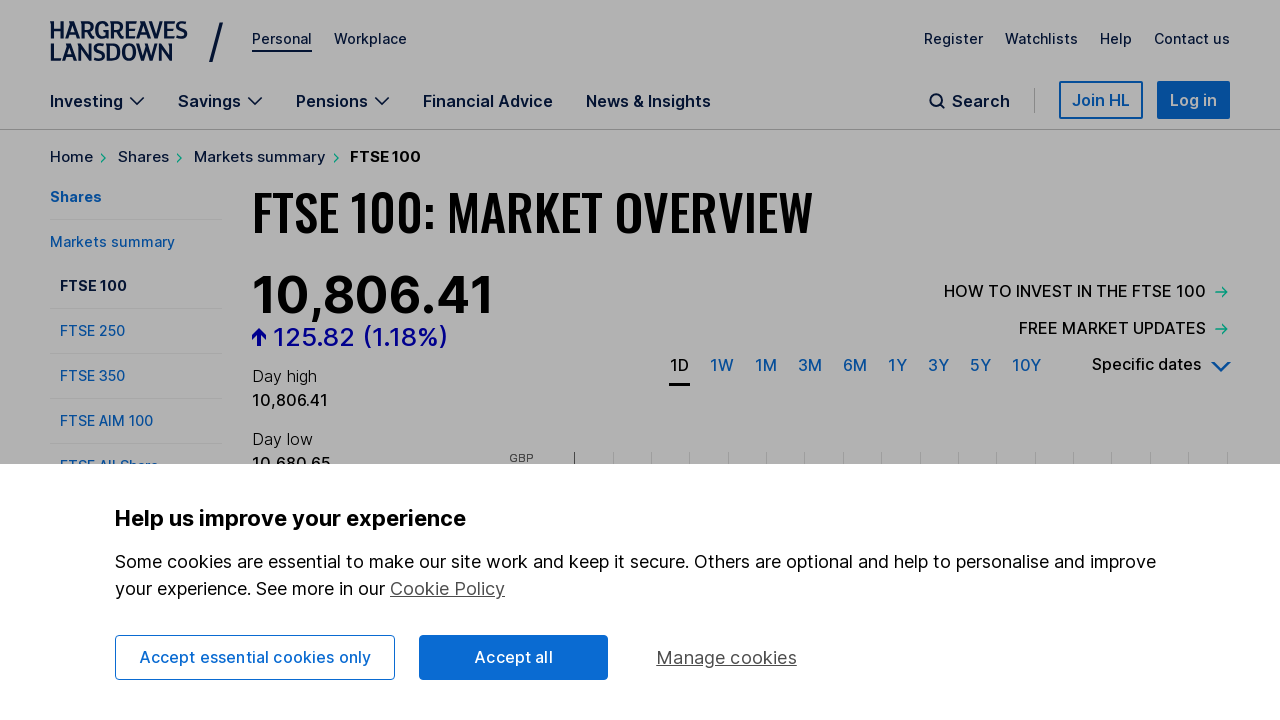

Navigated to FTSE 100 stock market summary page
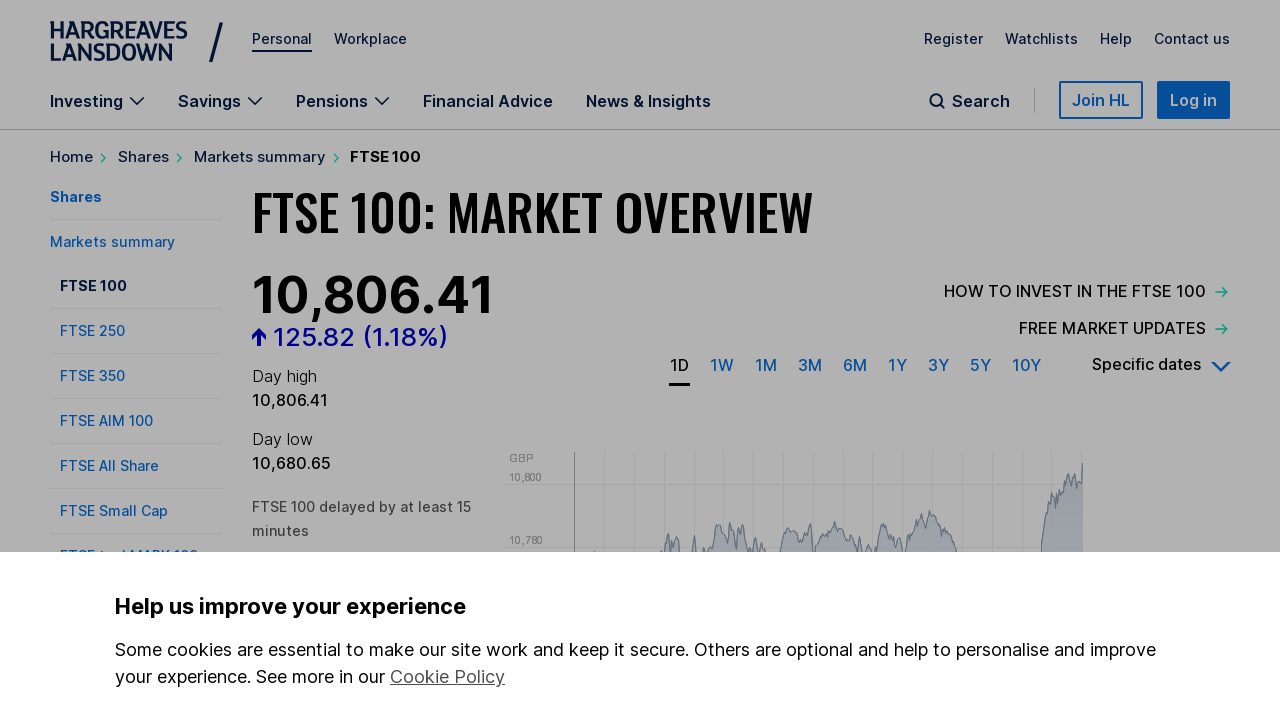

Scrolled down to view more content
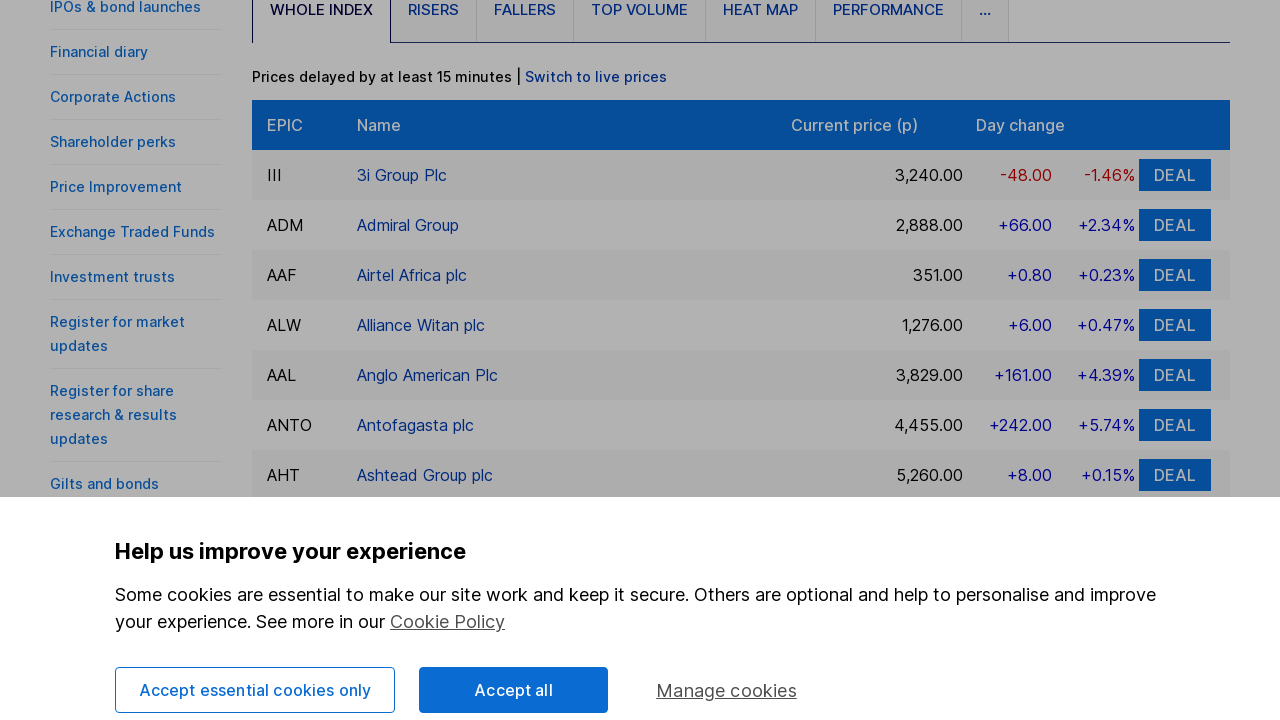

Waited 2 seconds for page to settle
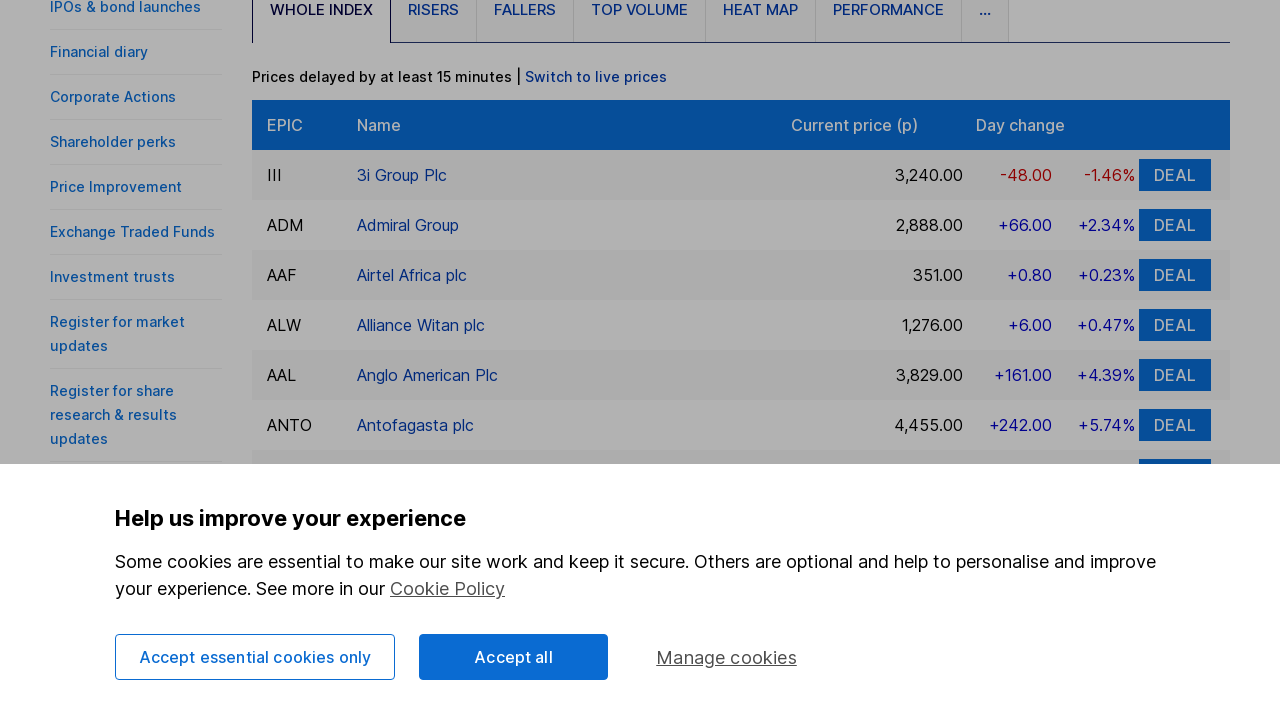

Clicked on the risers tab to view top performing stocks at (433, 29) on #view-constituents > ul > li:nth-child(2) > a
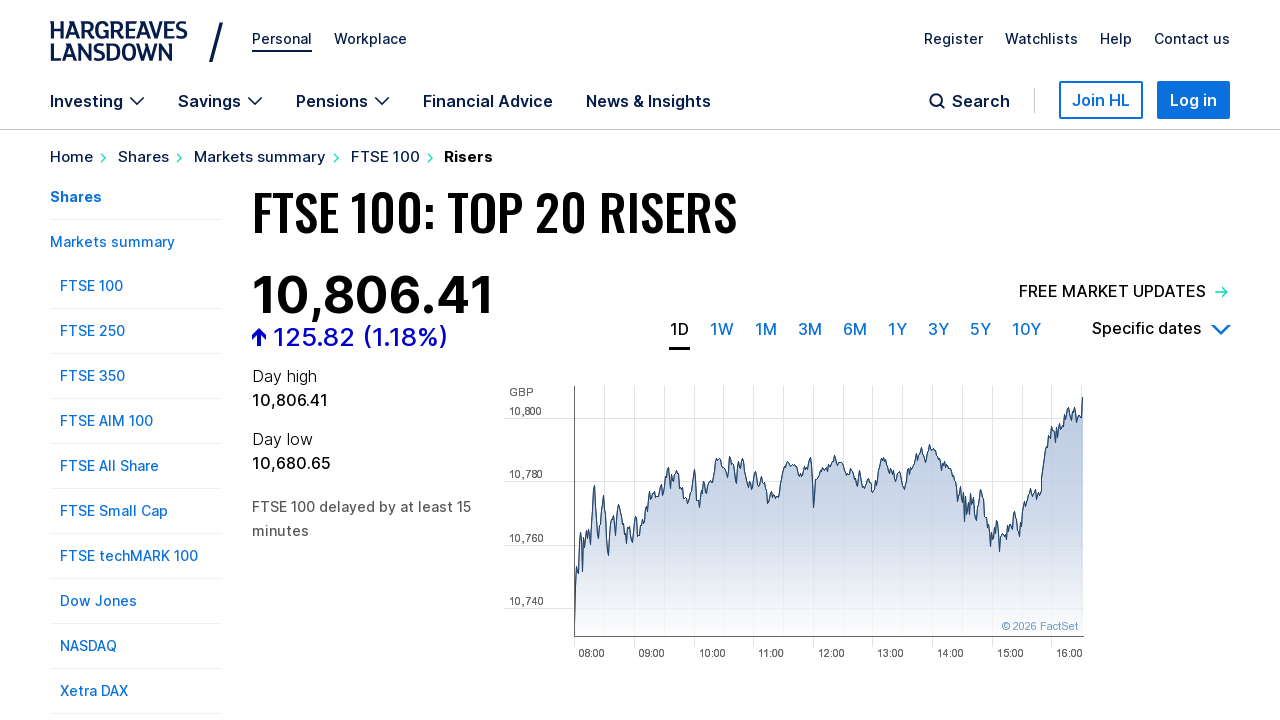

Waited 2 seconds for risers data to load
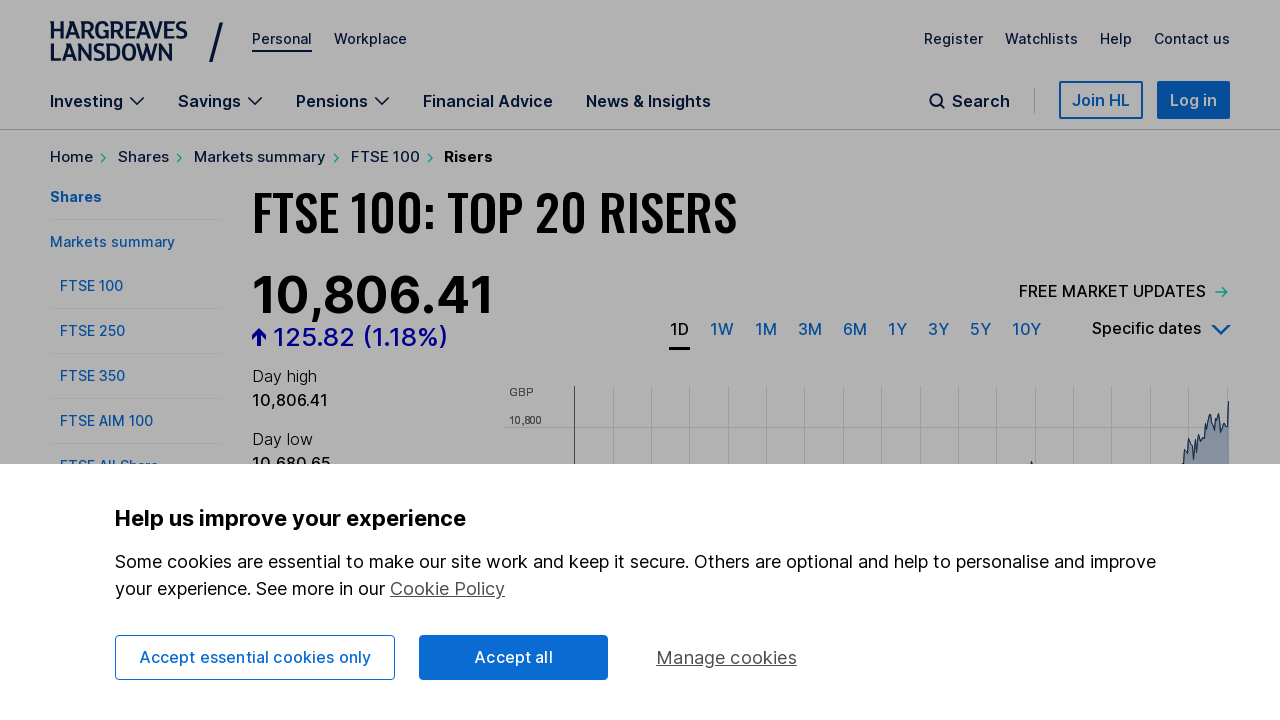

Scrolled down to view risers content
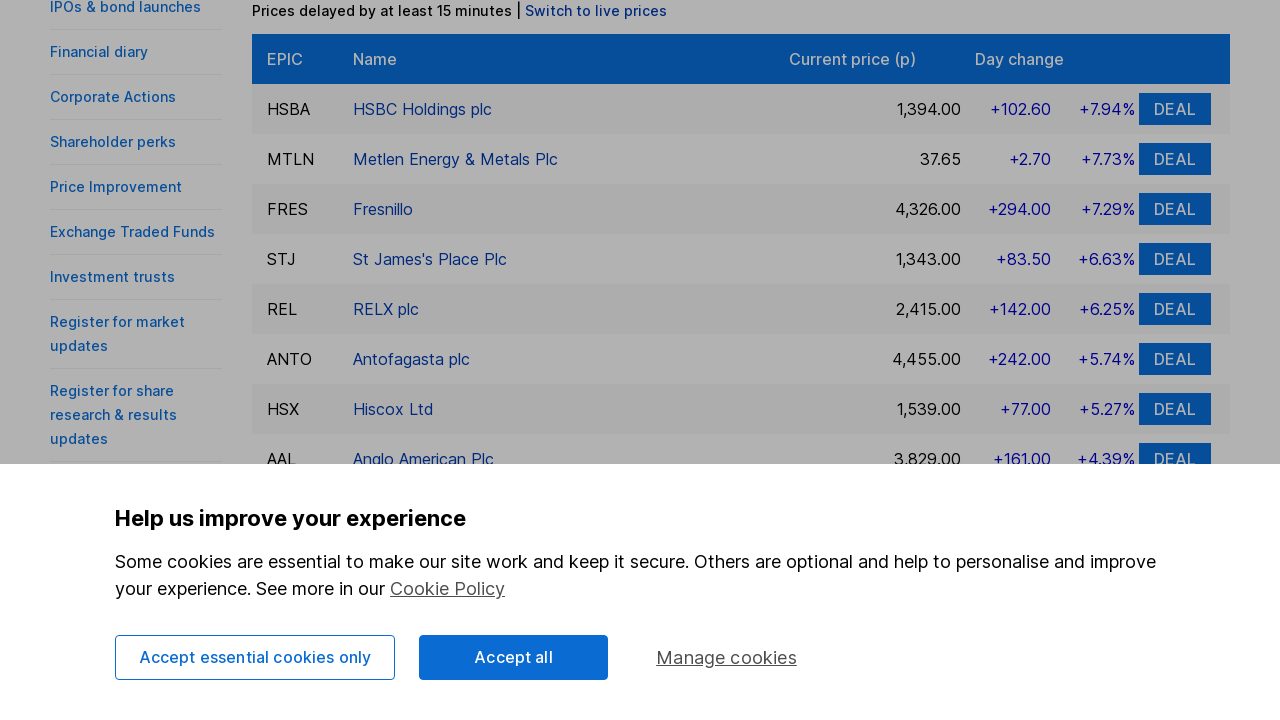

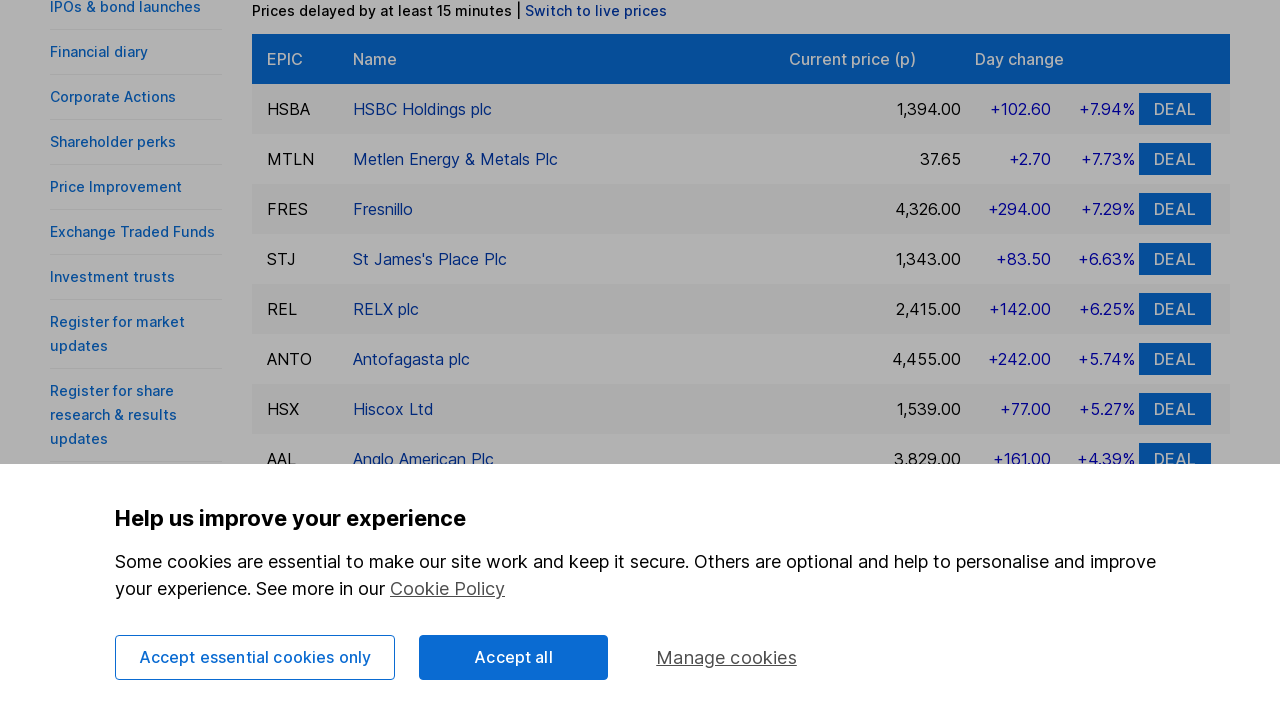